Tests radio button functionality by selecting male and female radio buttons and verifying their checked state

Starting URL: https://testautomationpractice.blogspot.com/

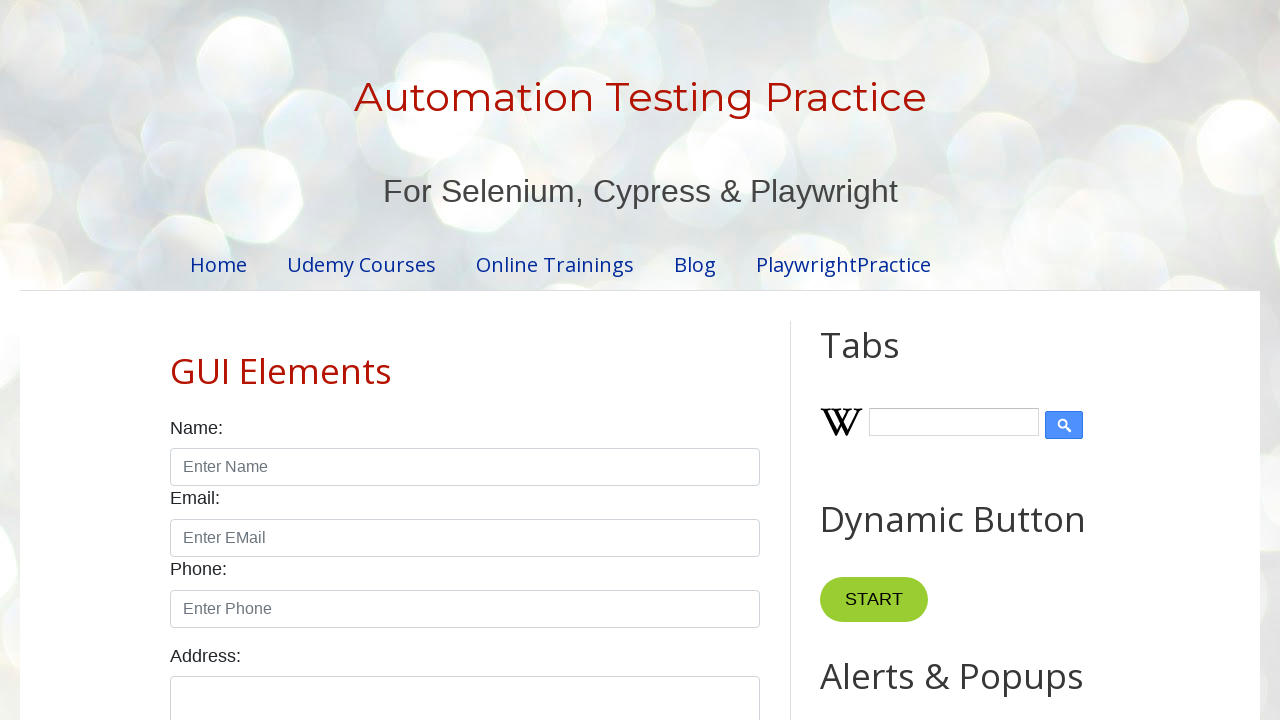

Selected male radio button at (176, 360) on #male
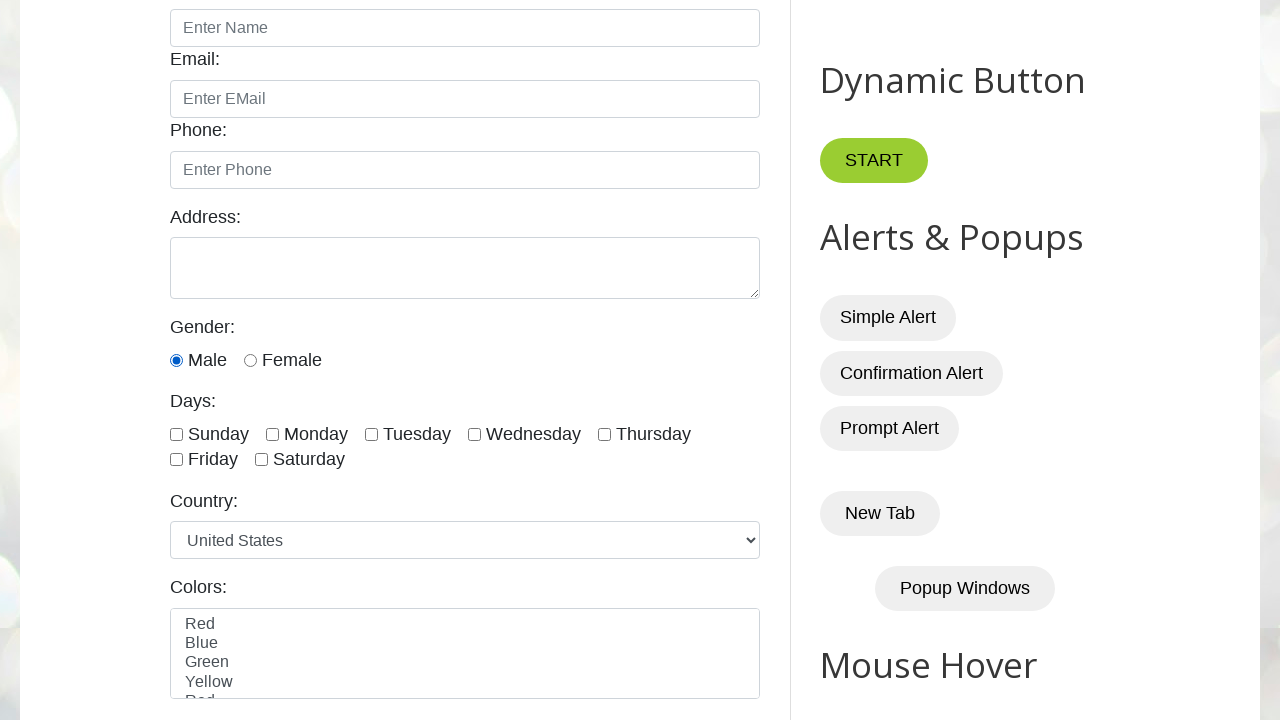

Selected female radio button at (250, 360) on #female
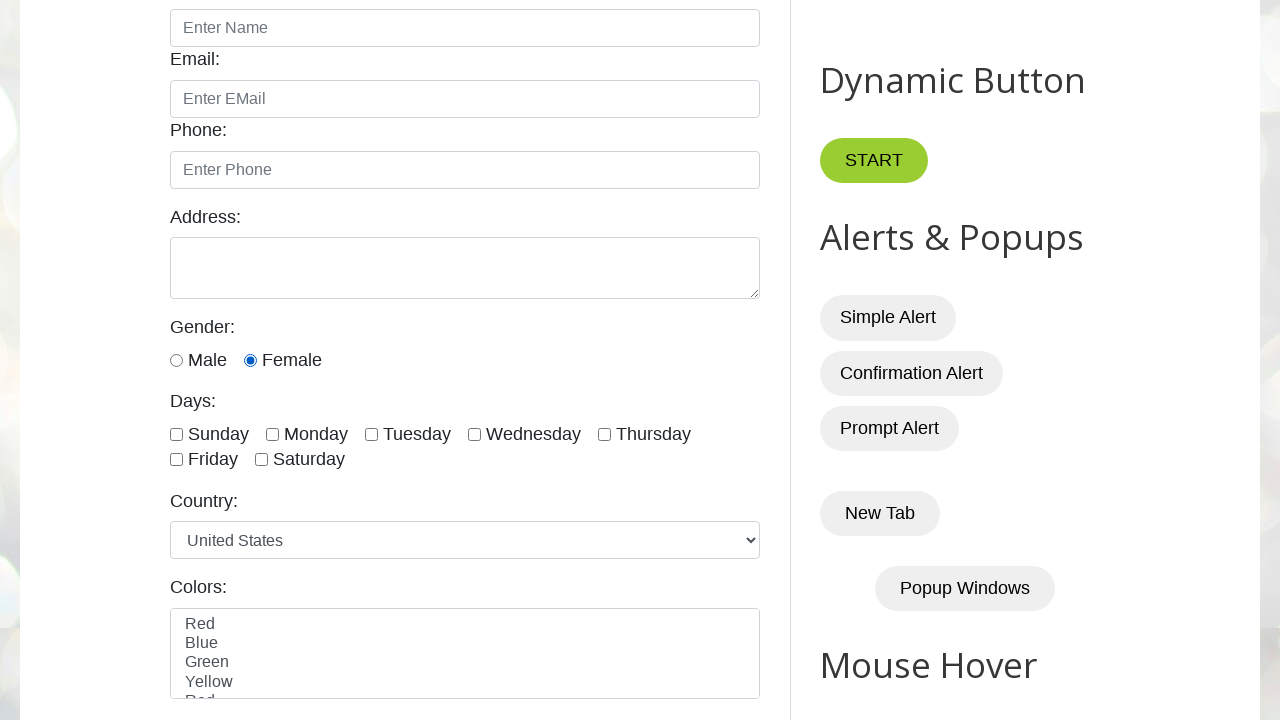

Verified male radio button state
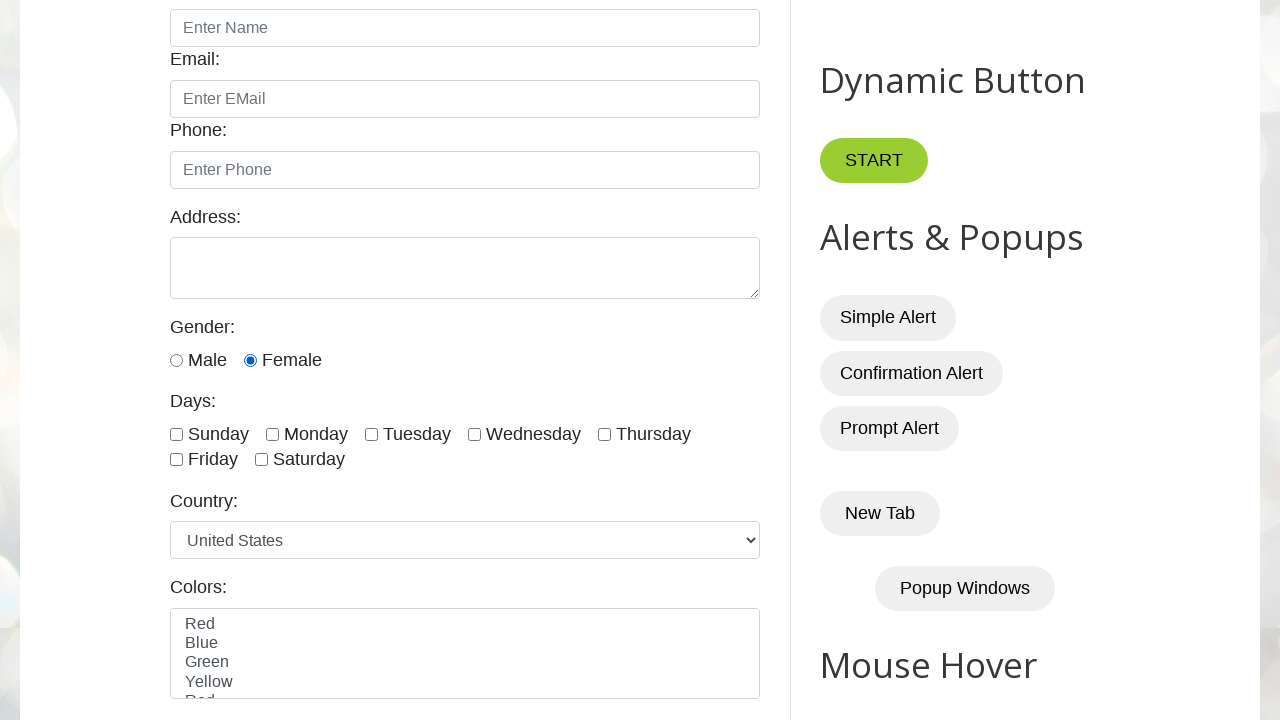

Verified female radio button state
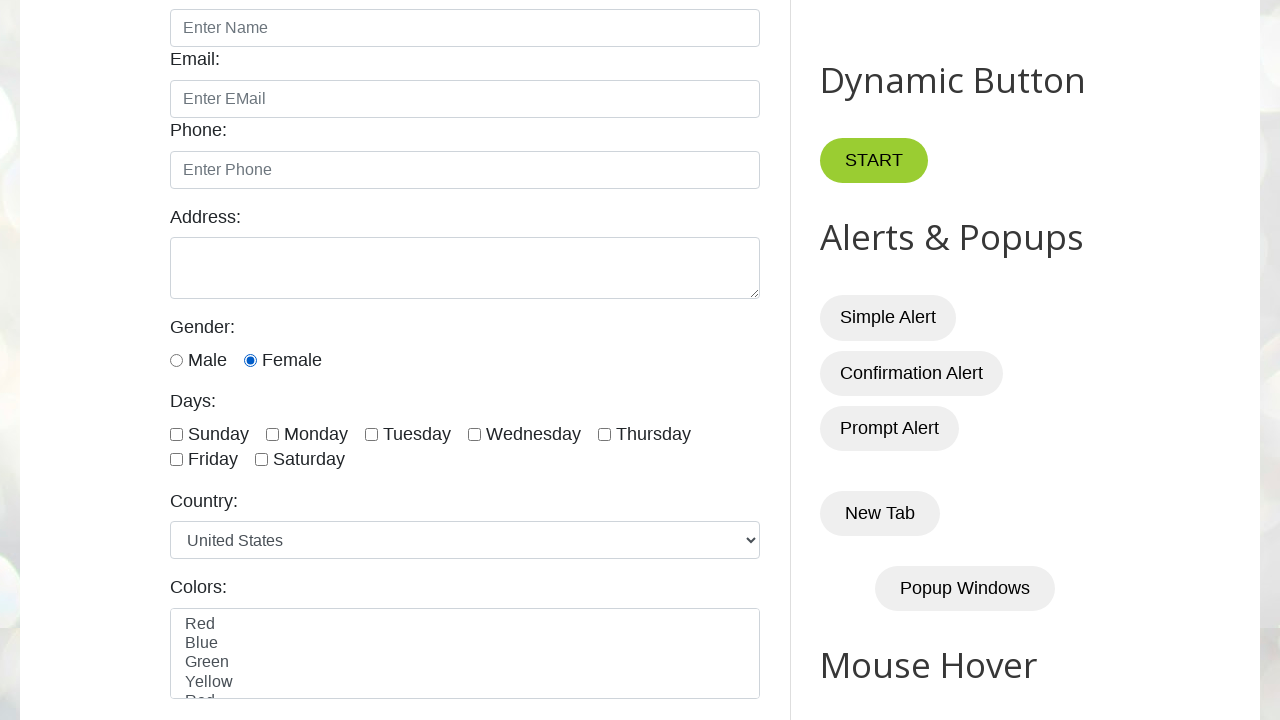

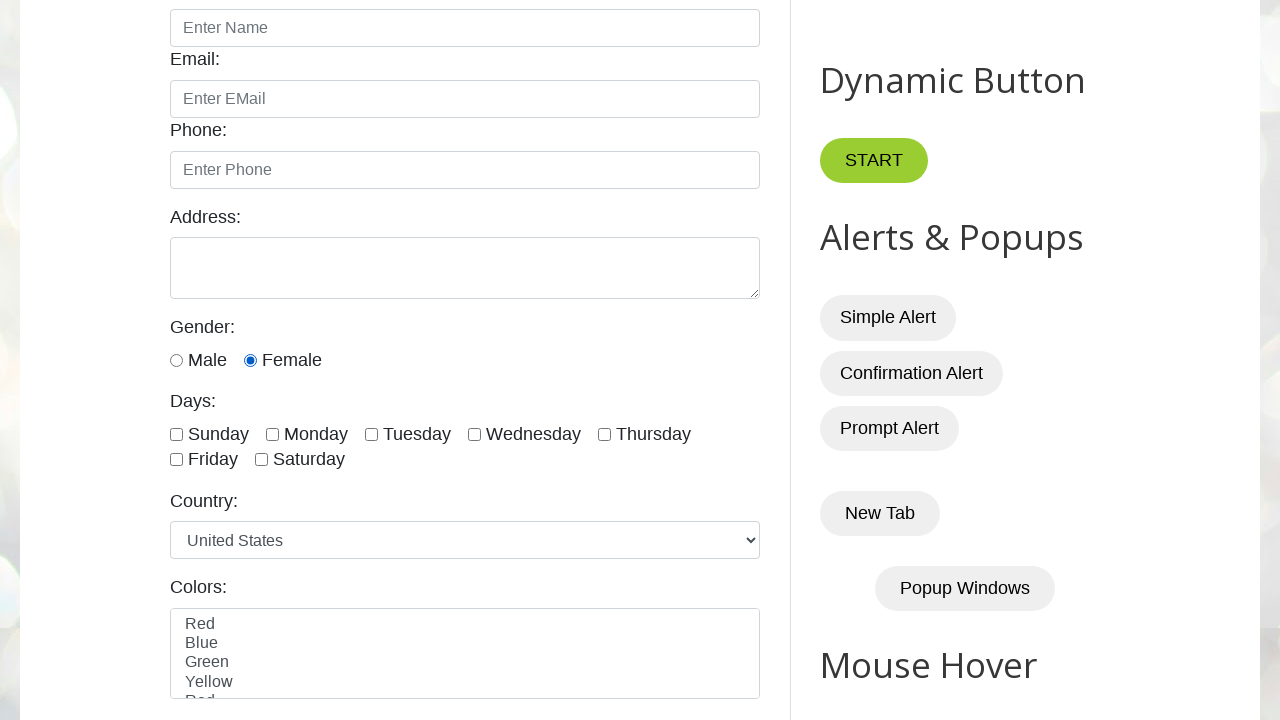